Tests form filling functionality on DemoQA text box page by entering full name and email fields

Starting URL: https://demoqa.com/text-box

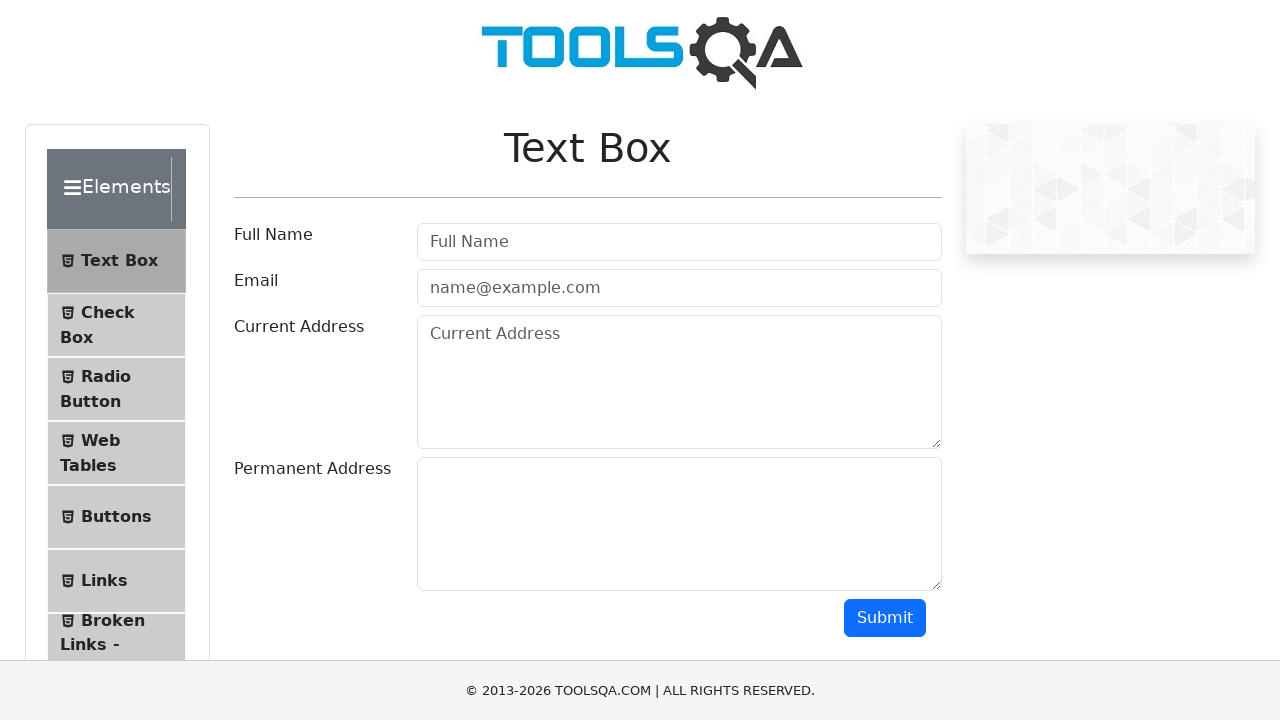

Filled full name field with 'John Smith' on #userName
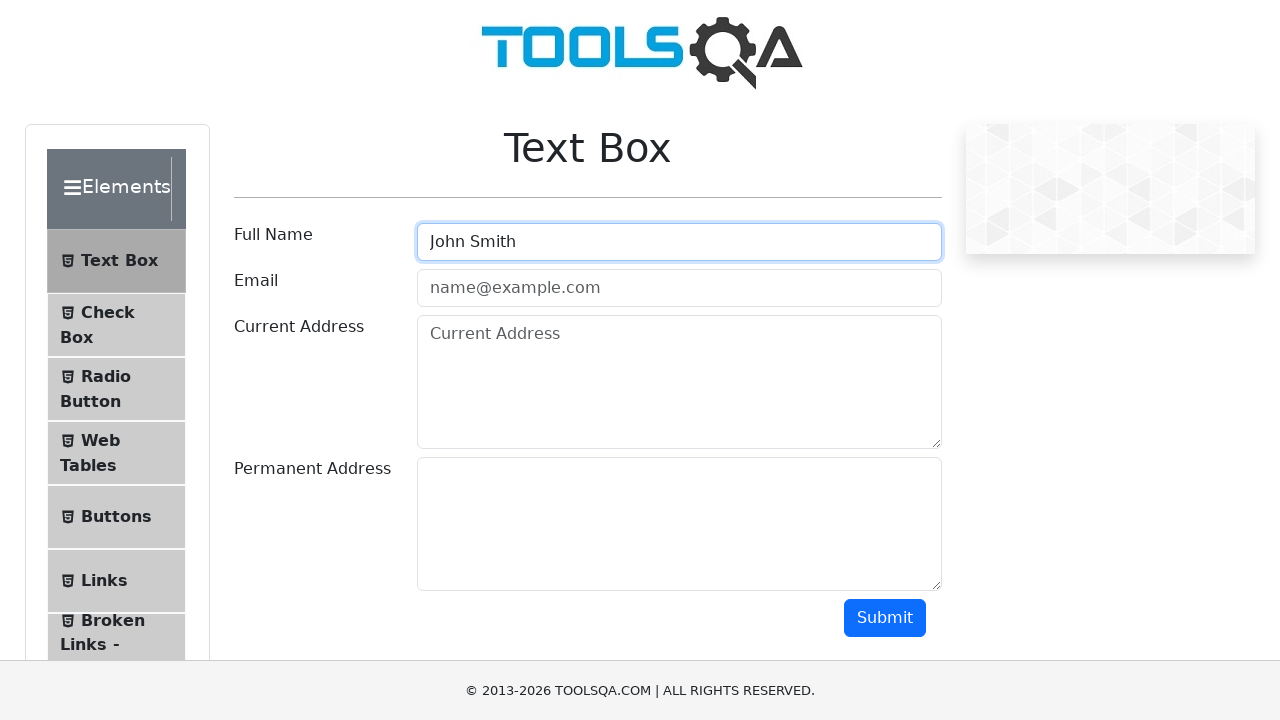

Filled email field with 'john.smith@example.com' on #userEmail
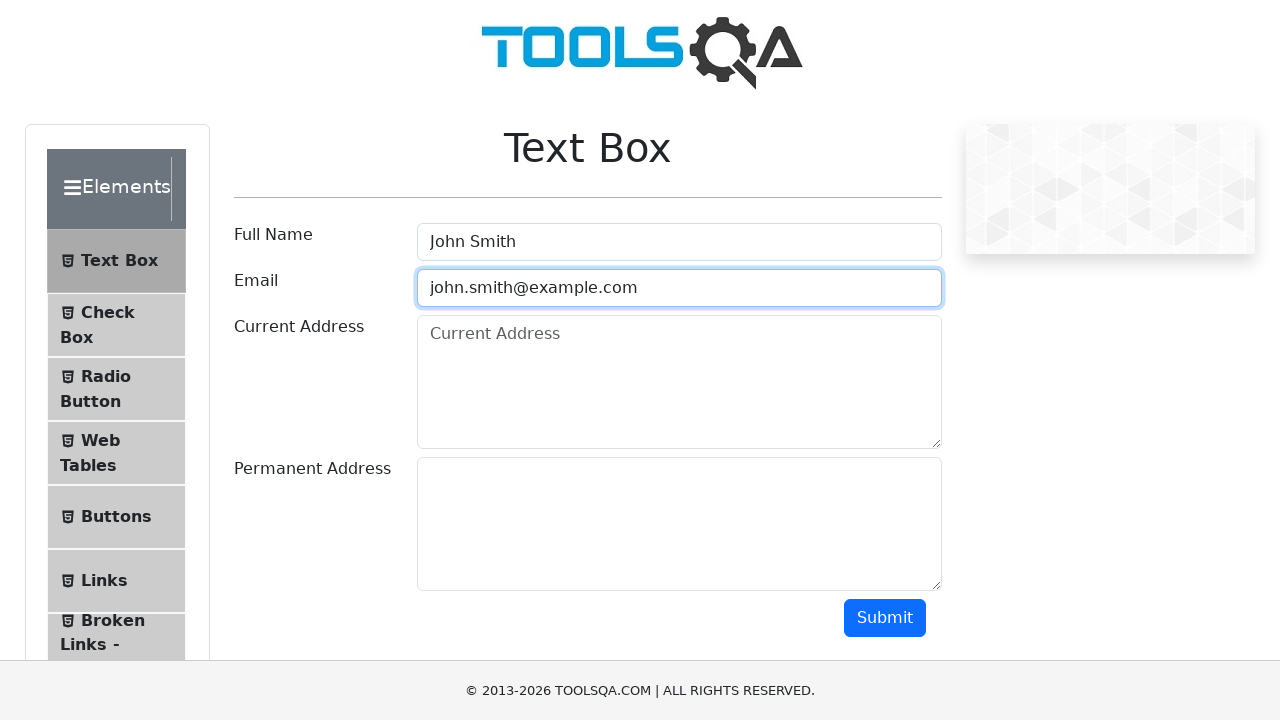

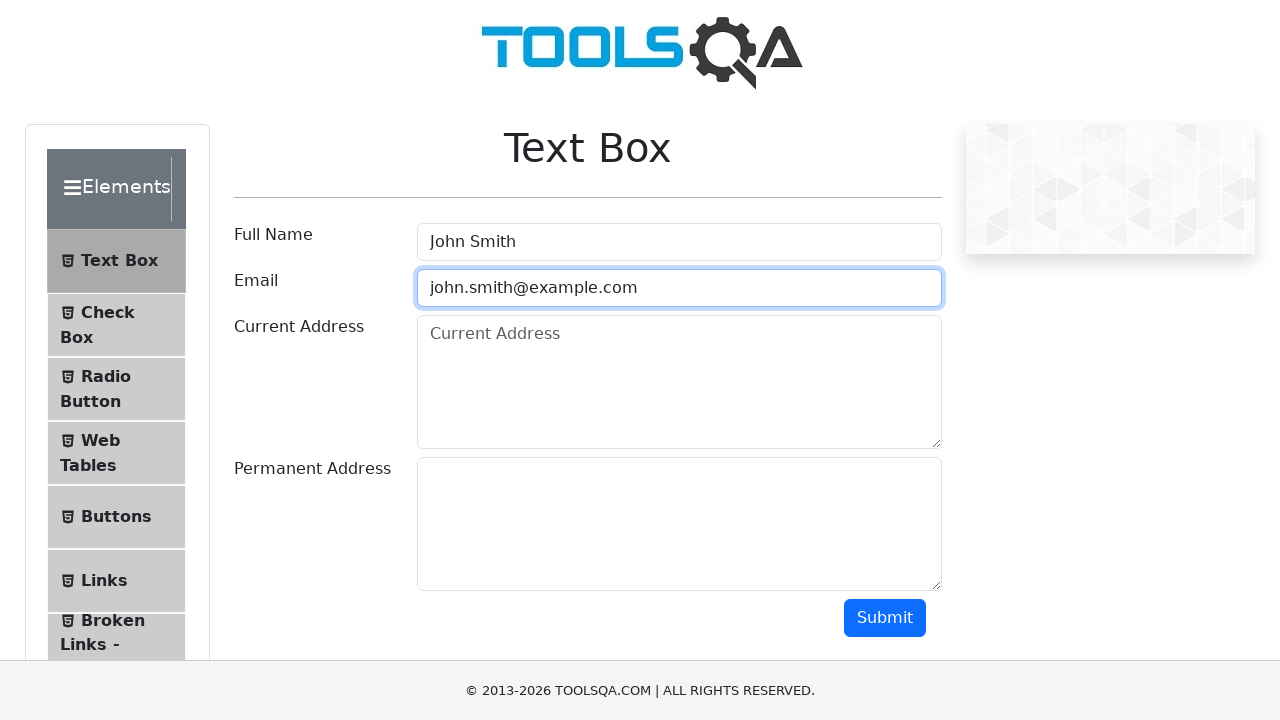